Tests accessibility, overflow, and overlap issues on the boardroom page at mobile viewport (375x812)

Starting URL: https://businessinfinity.asisaga.com/boardroom

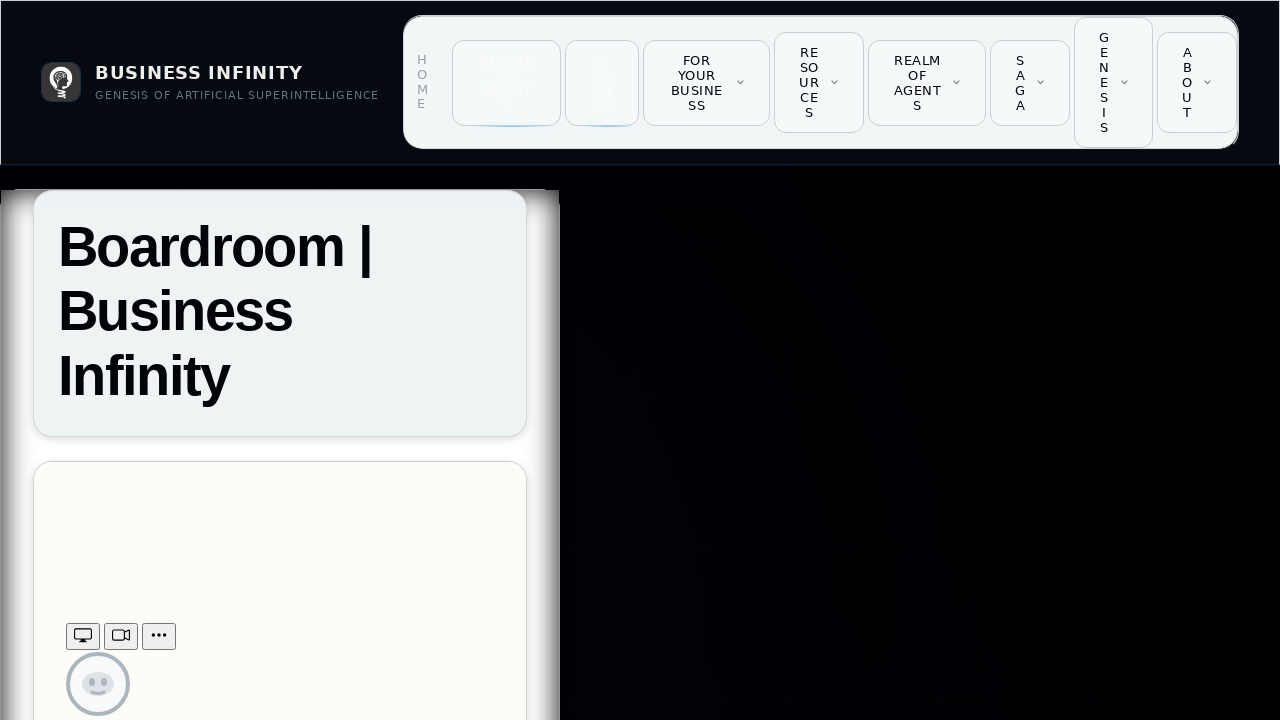

Set viewport to mobile size (375x812)
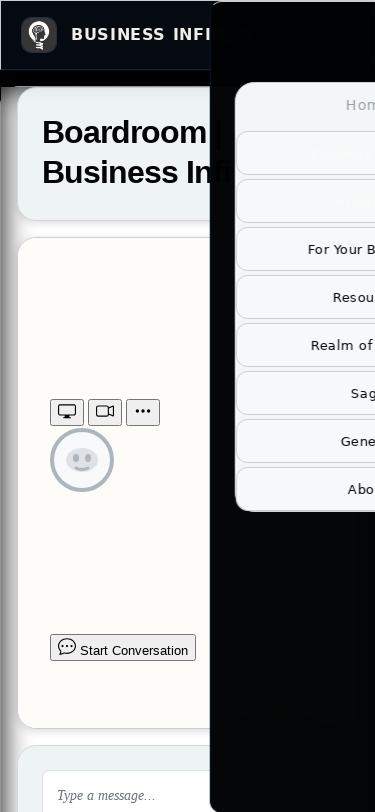

Page content loaded (domcontentloaded)
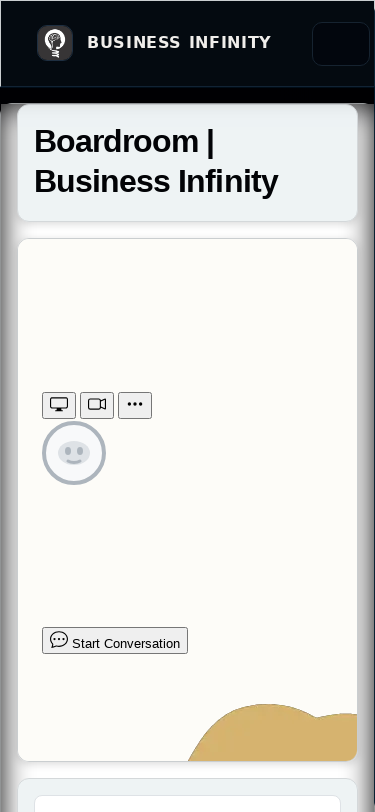

Main content (body) is visible
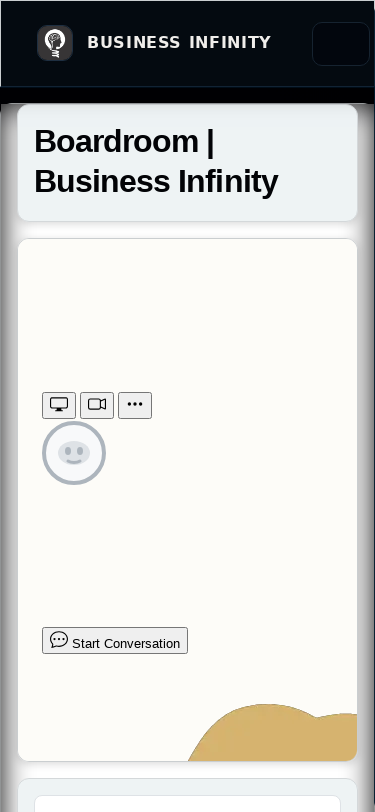

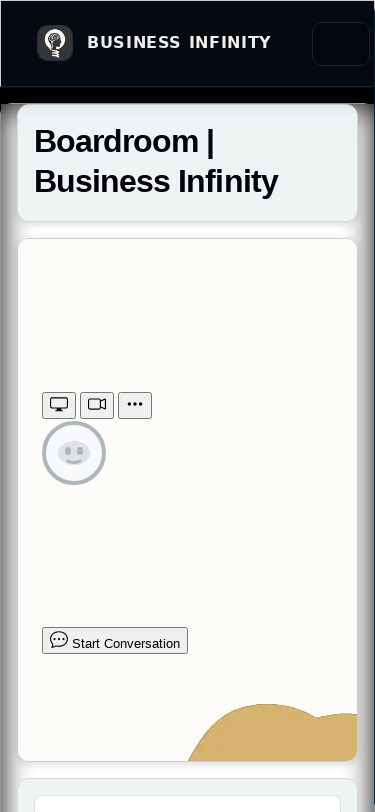